Tests various button click types including double-click, right-click, and standard click, verifying confirmation messages appear.

Starting URL: https://demoqa.com

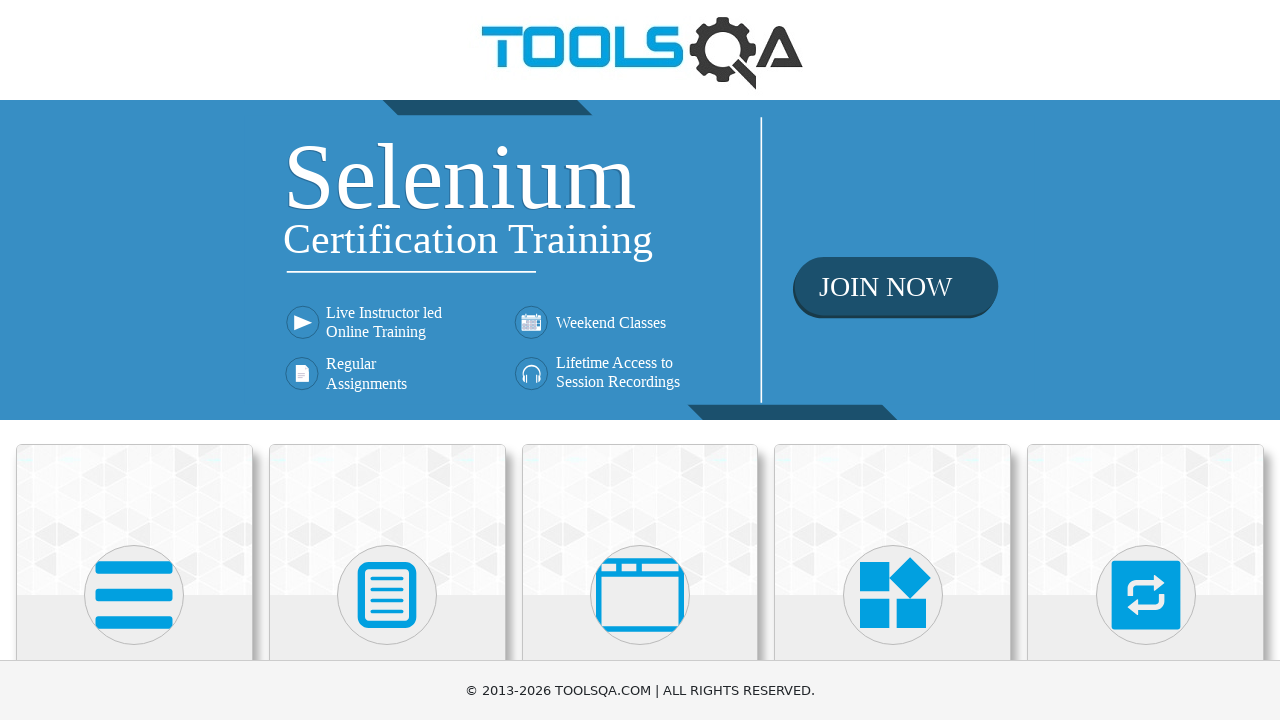

Clicked on Elements category at (134, 360) on internal:text="Elements"i
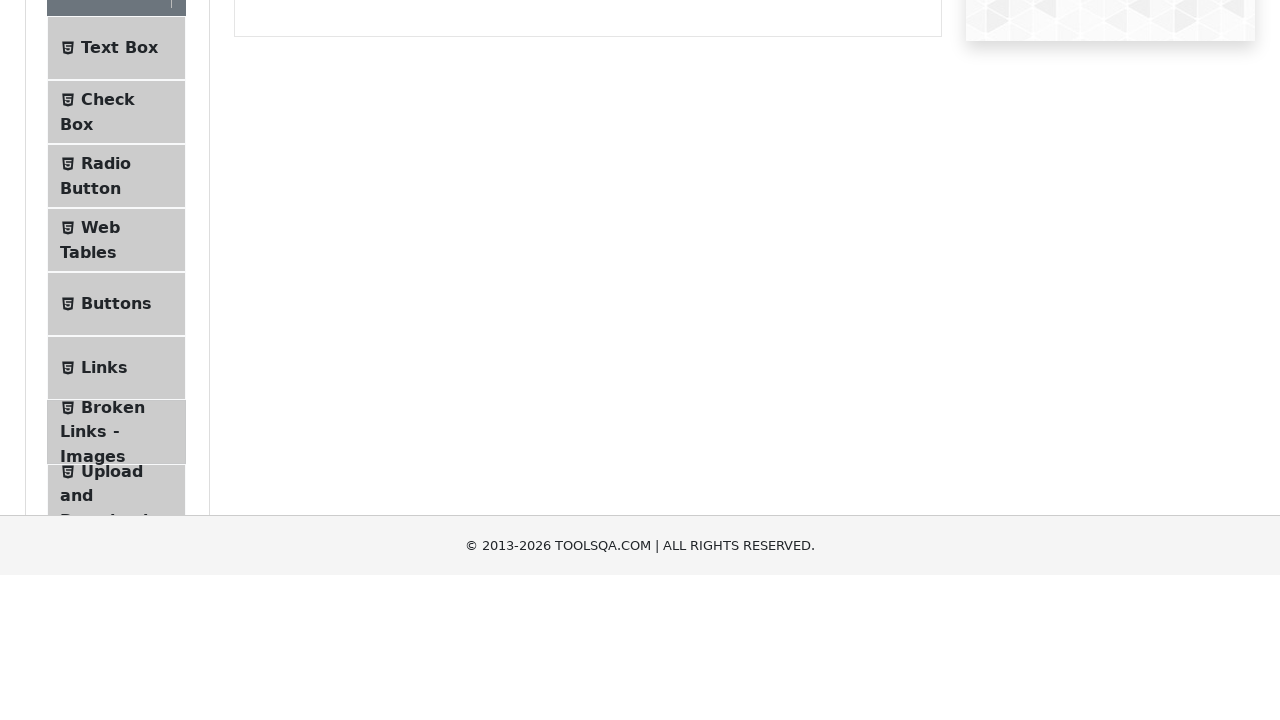

Clicked on Buttons menu item at (116, 517) on internal:text="Buttons"i
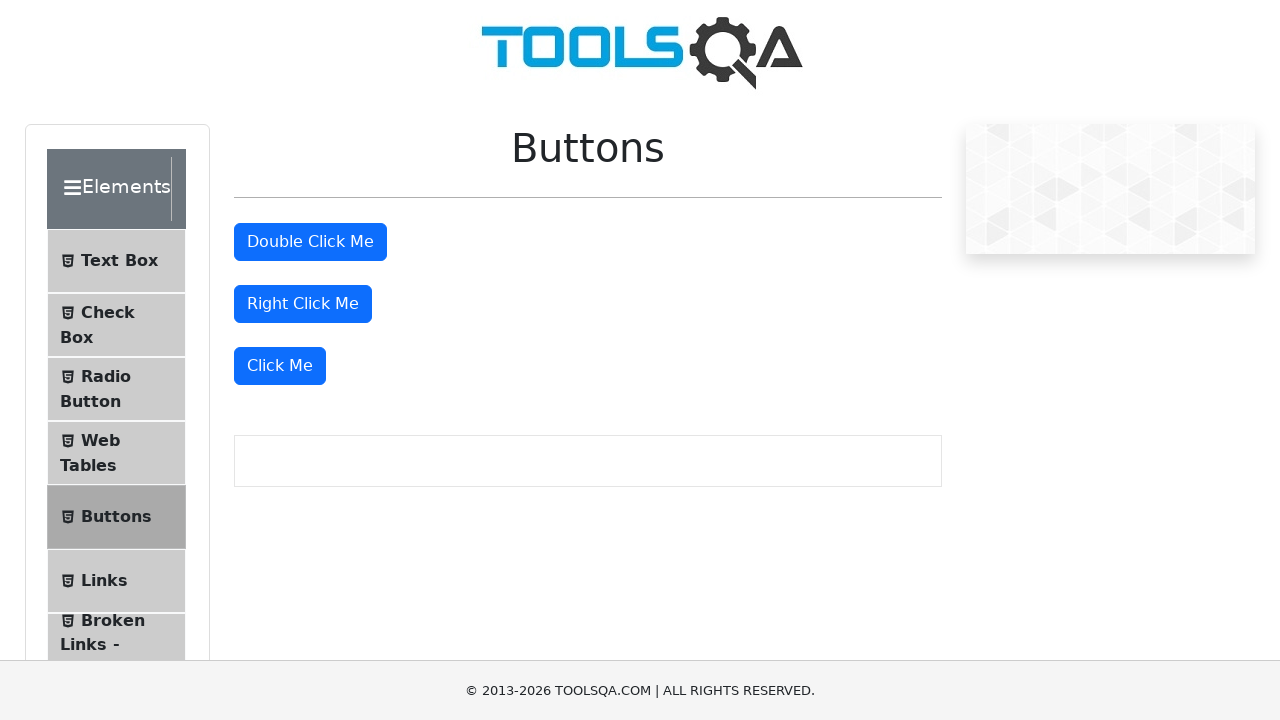

Double-clicked the 'Double Click Me' button at (310, 242) on internal:text="Double Click Me"s
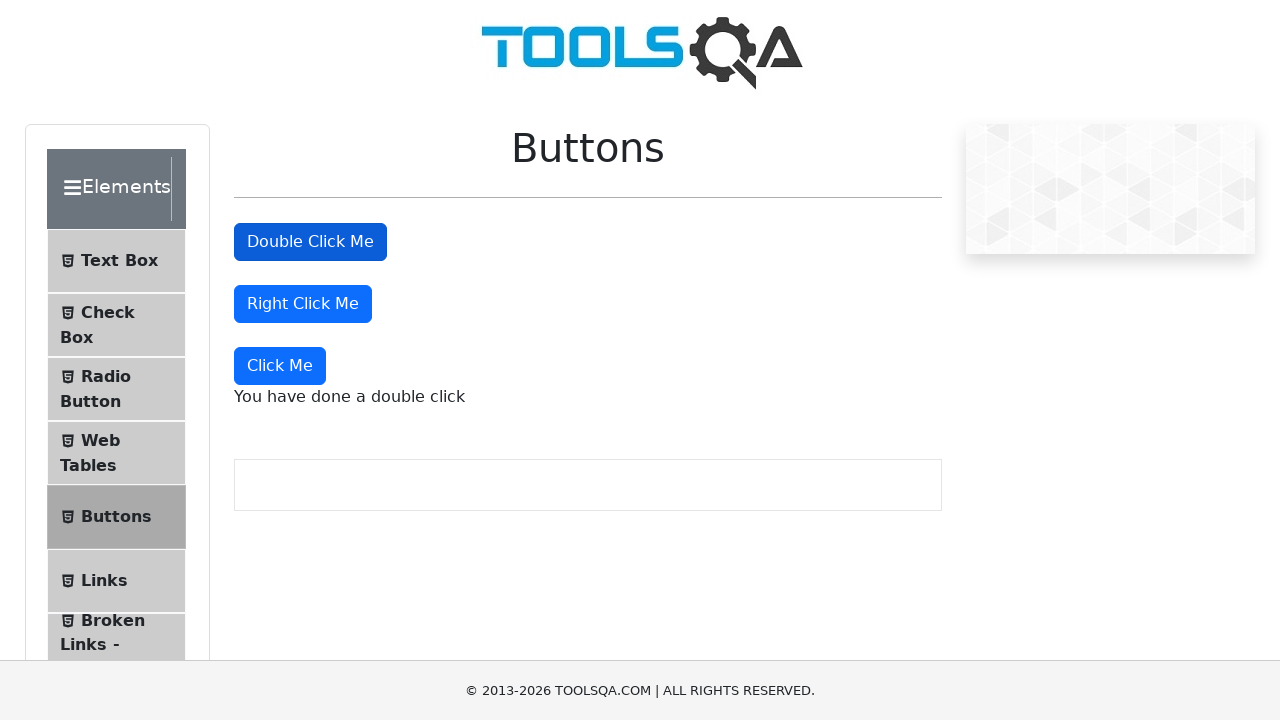

Right-clicked the 'Right Click Me' button at (303, 304) on internal:text="Right Click Me"s
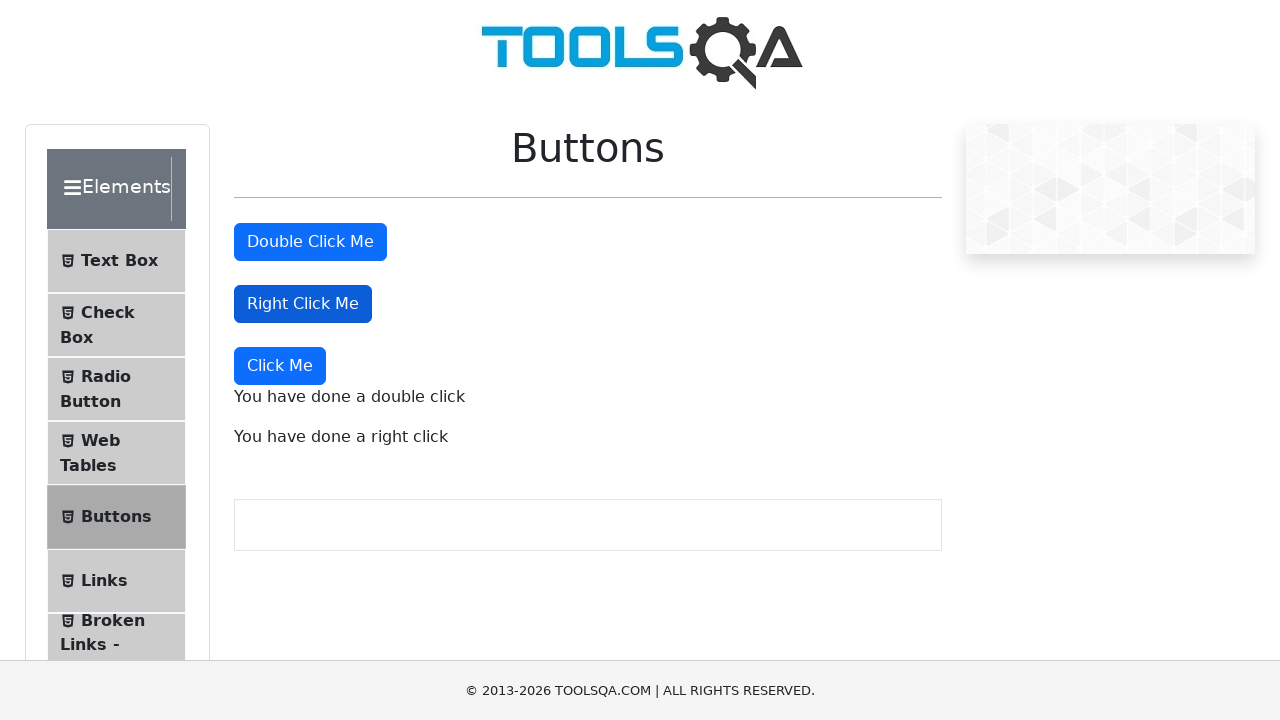

Clicked the 'Click Me' button at (280, 366) on internal:text="Click Me"s
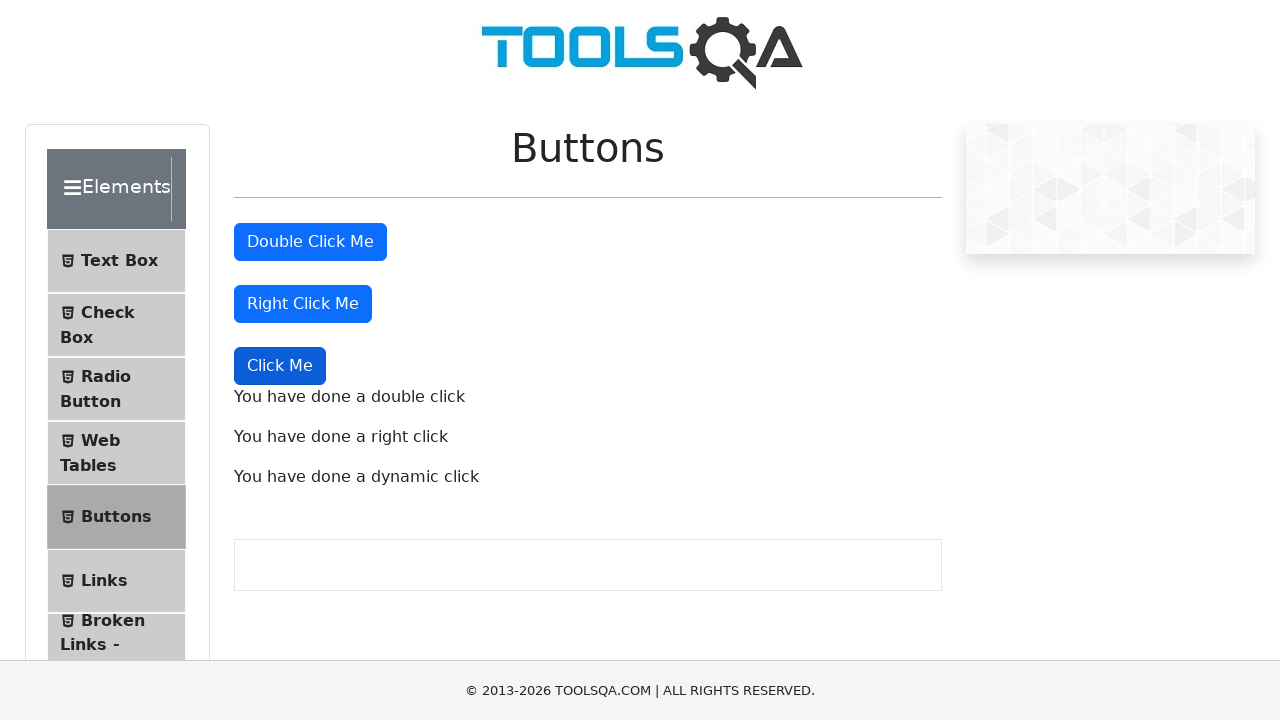

Confirmation message 'You have done a dynamic click' appeared
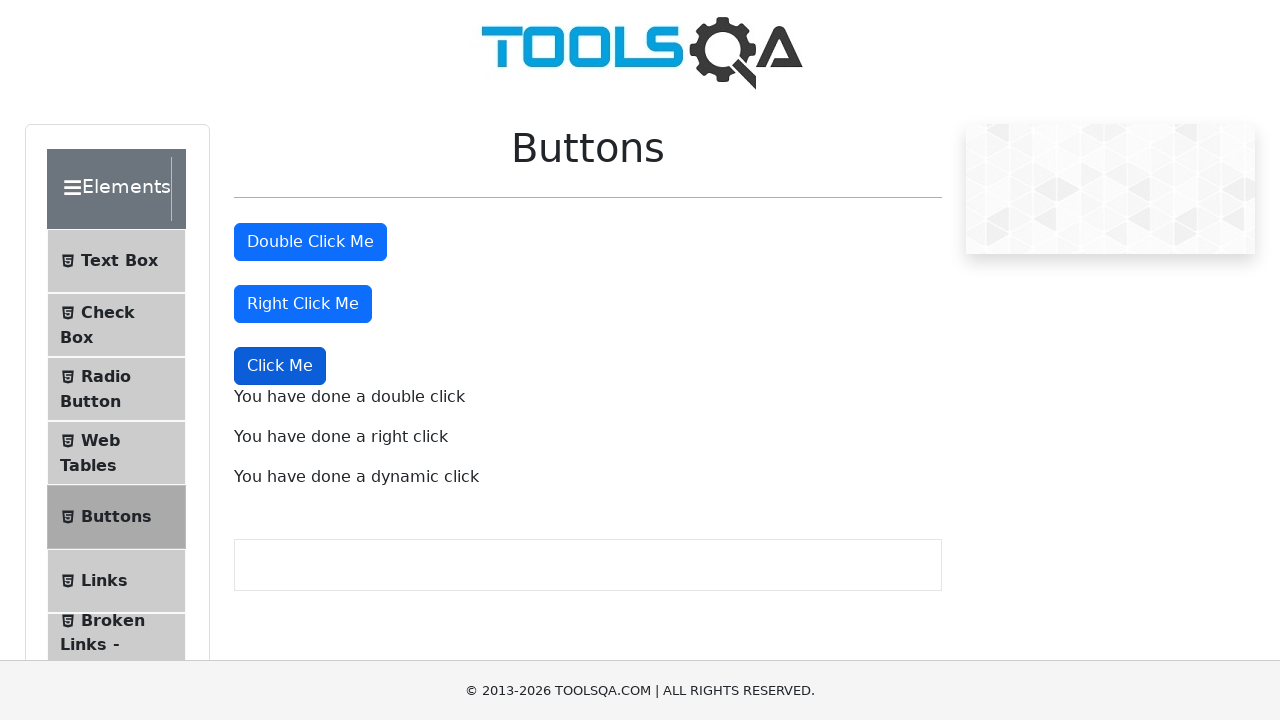

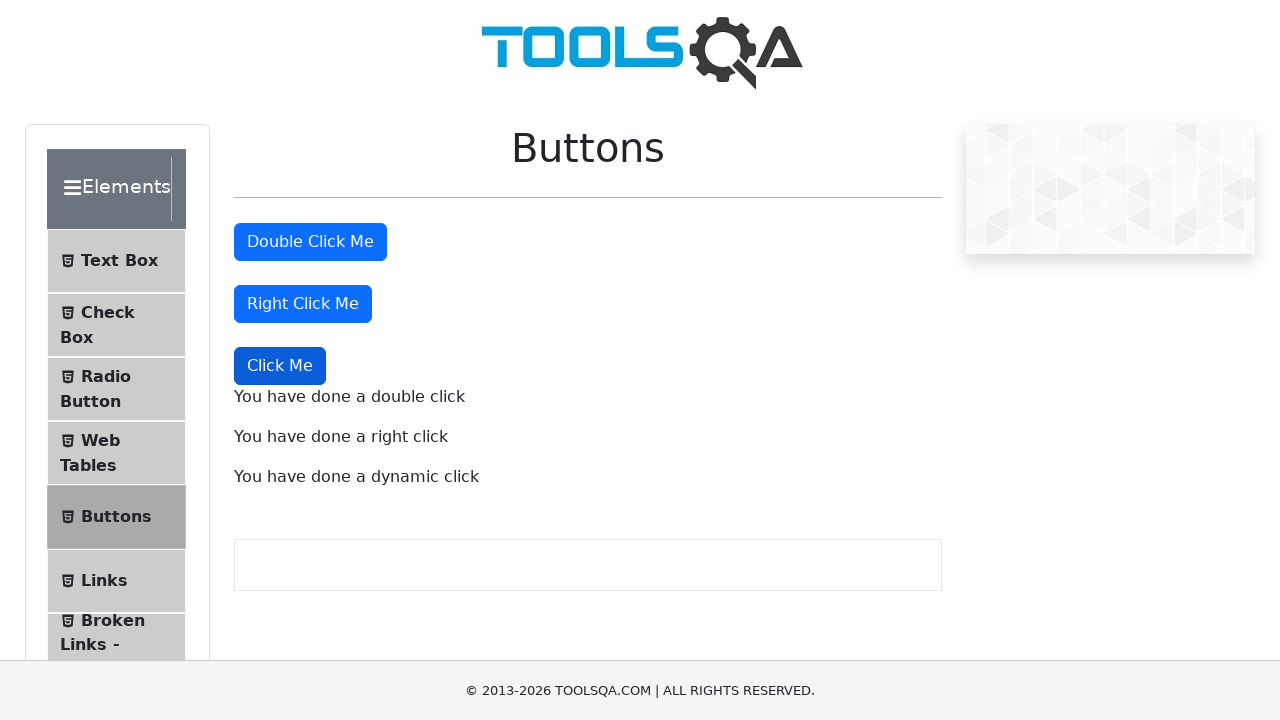